Tests that new todo items are appended to the bottom of the list by creating three items and verifying the count

Starting URL: https://demo.playwright.dev/todomvc

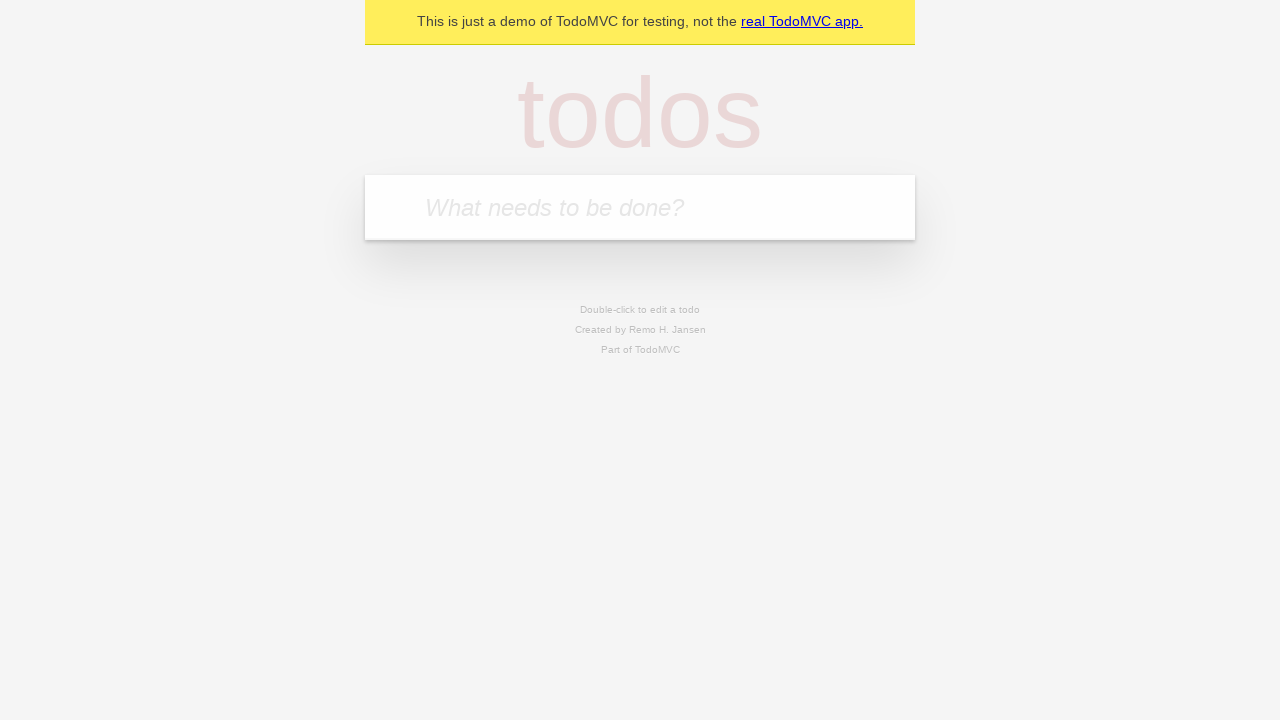

Filled todo input with 'buy some cheese' on internal:attr=[placeholder="What needs to be done?"i]
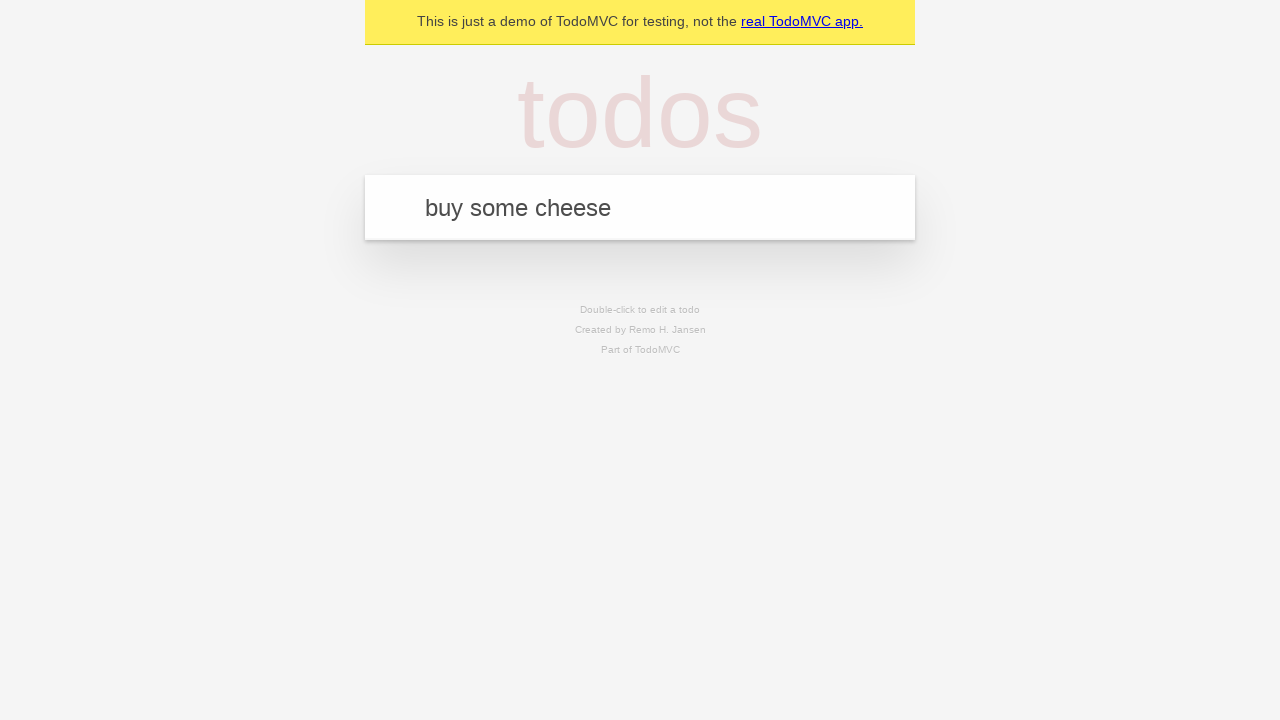

Pressed Enter to create first todo item on internal:attr=[placeholder="What needs to be done?"i]
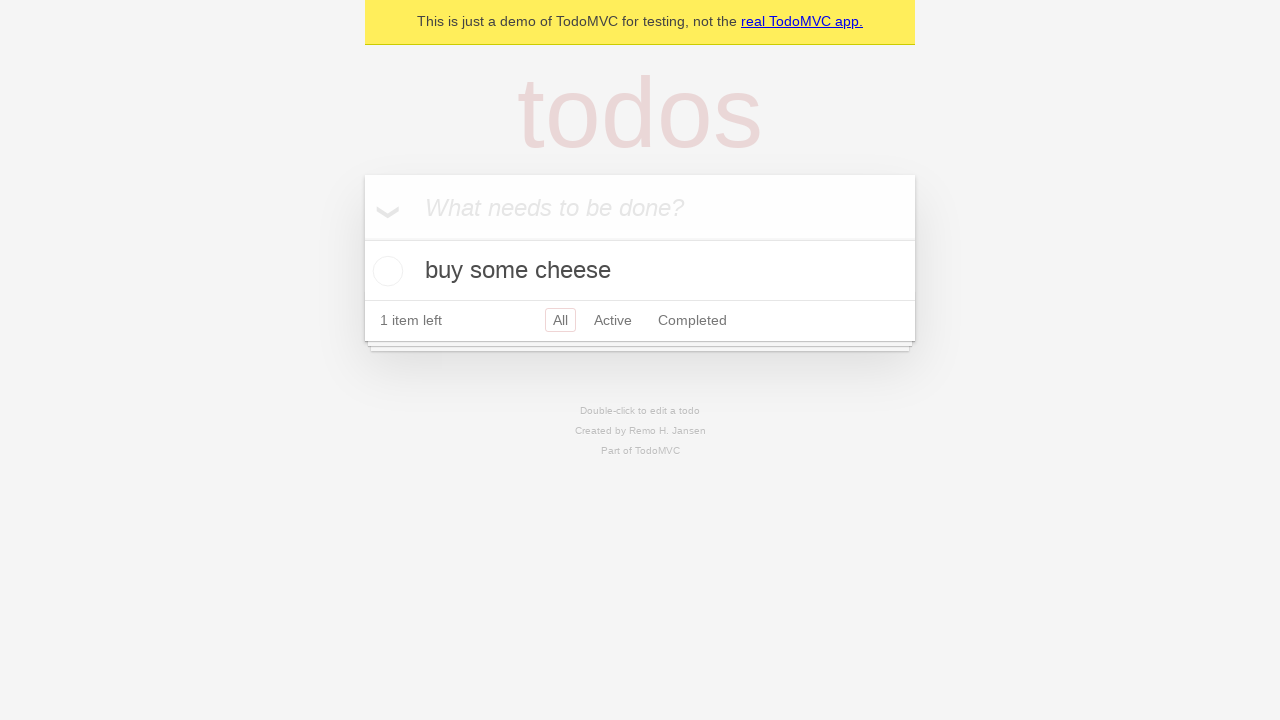

Filled todo input with 'feed the cat' on internal:attr=[placeholder="What needs to be done?"i]
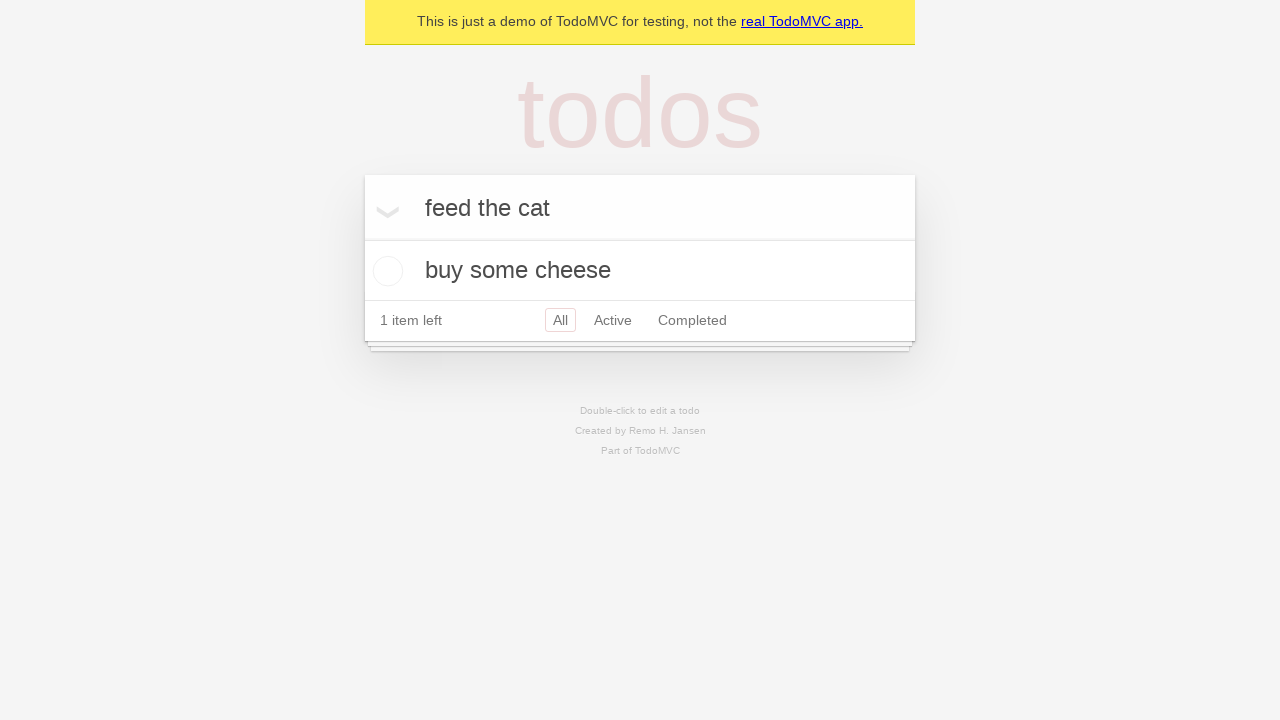

Pressed Enter to create second todo item on internal:attr=[placeholder="What needs to be done?"i]
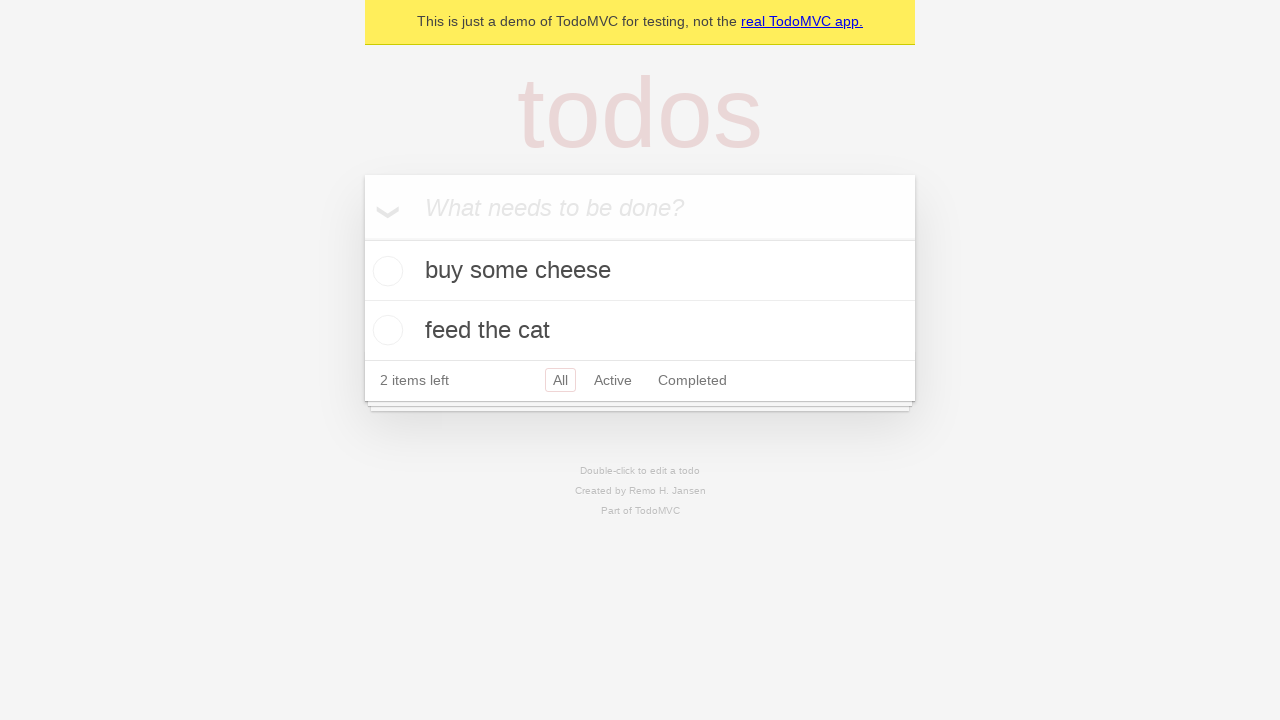

Filled todo input with 'book a doctors appointment' on internal:attr=[placeholder="What needs to be done?"i]
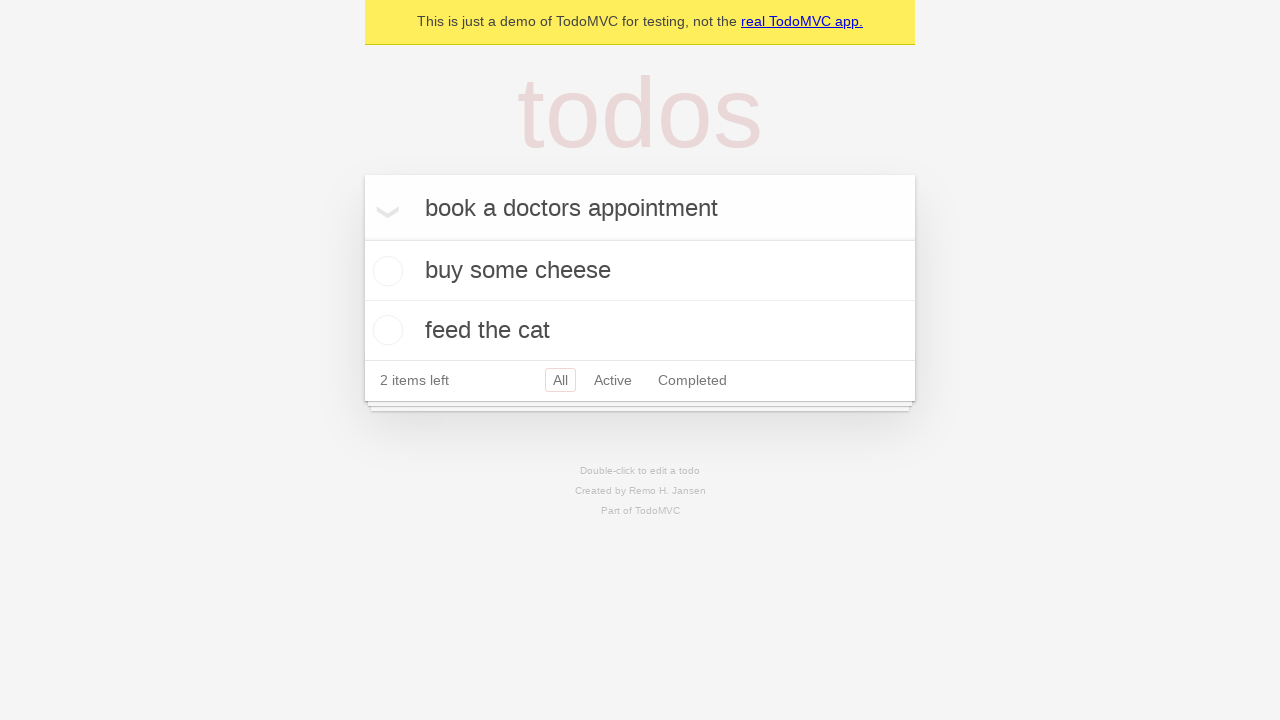

Pressed Enter to create third todo item on internal:attr=[placeholder="What needs to be done?"i]
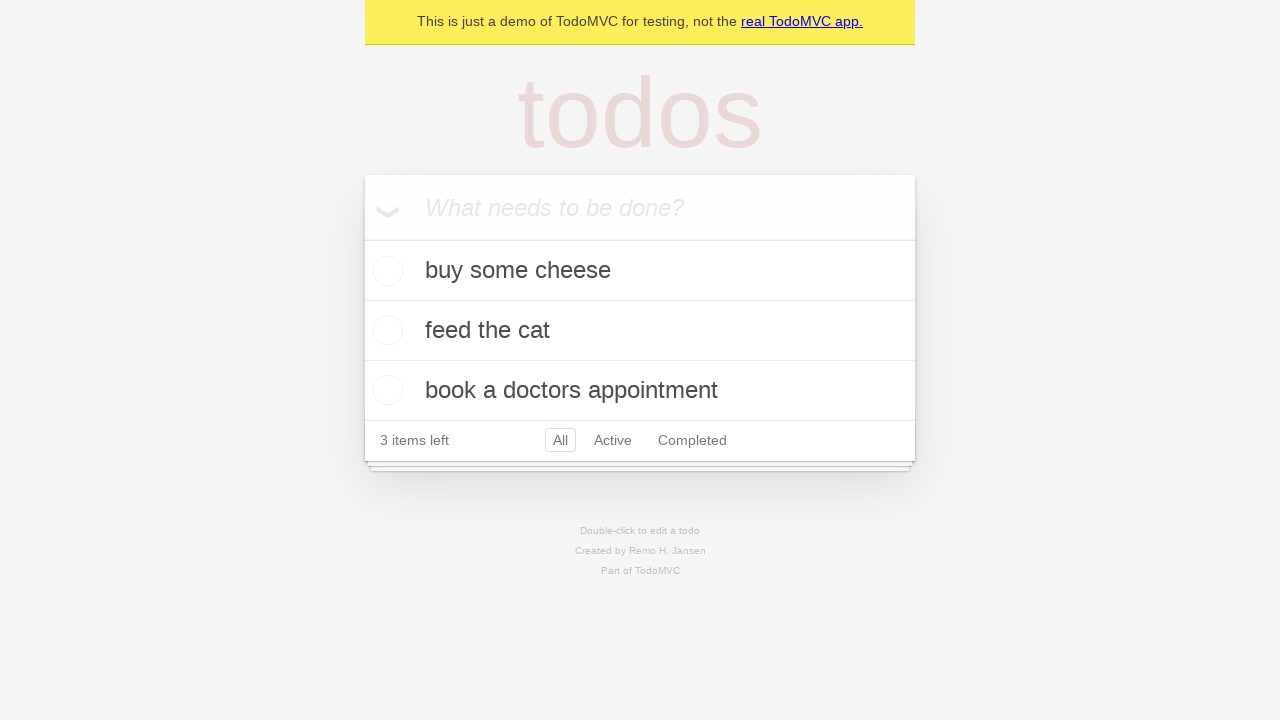

Verified that 3 items left counter is displayed
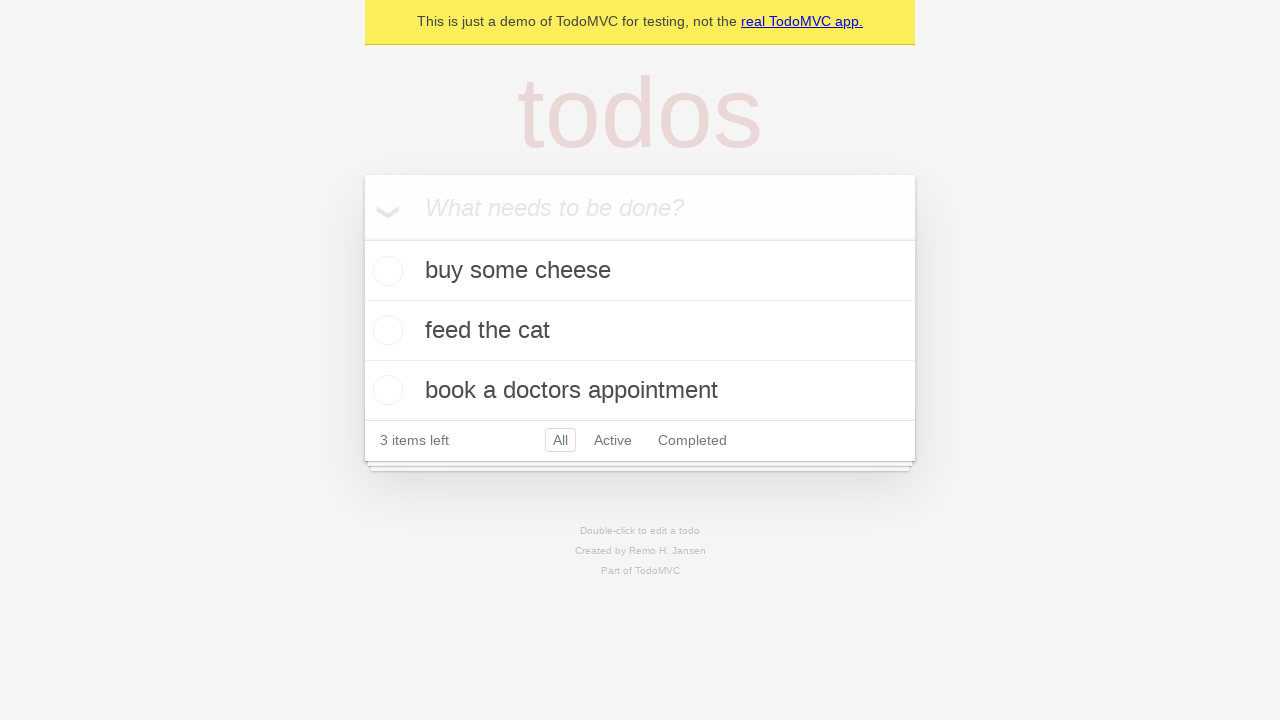

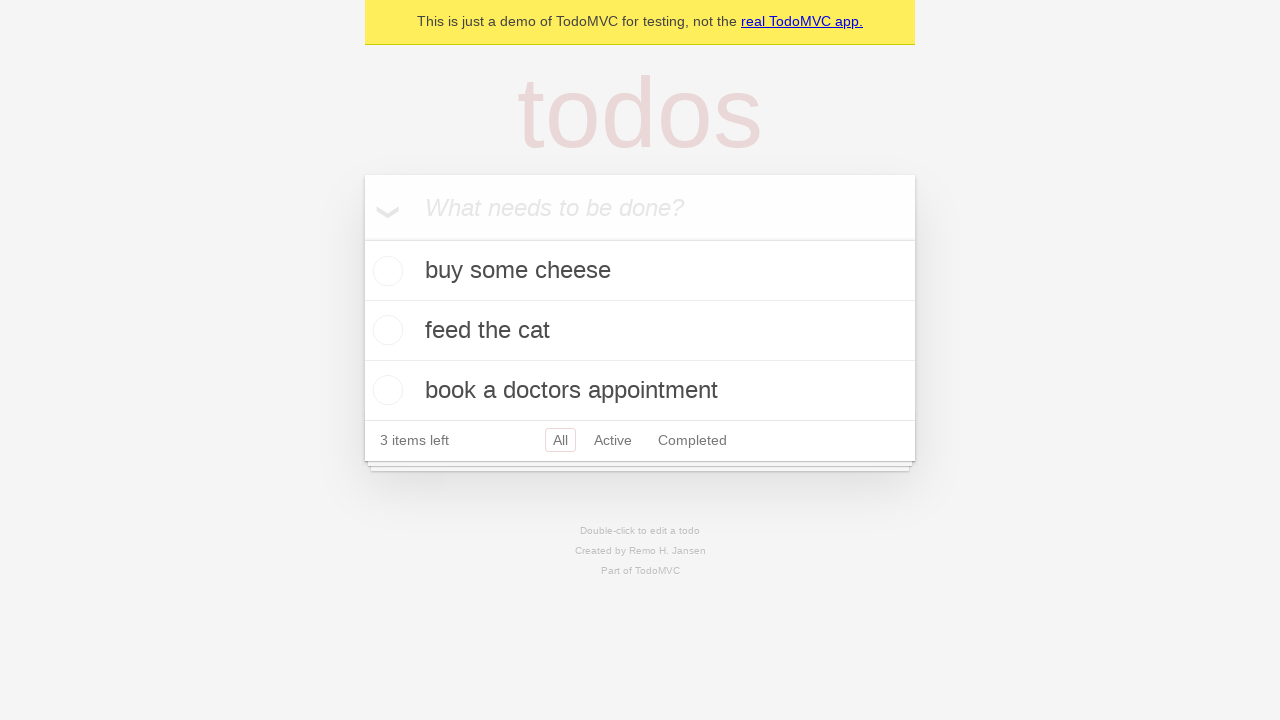